Tests the date picker widget by clicking the input field, selecting a year (2002) from dropdown, selecting a month (June) from dropdown, and clicking on day 16.

Starting URL: https://demoqa.com/date-picker

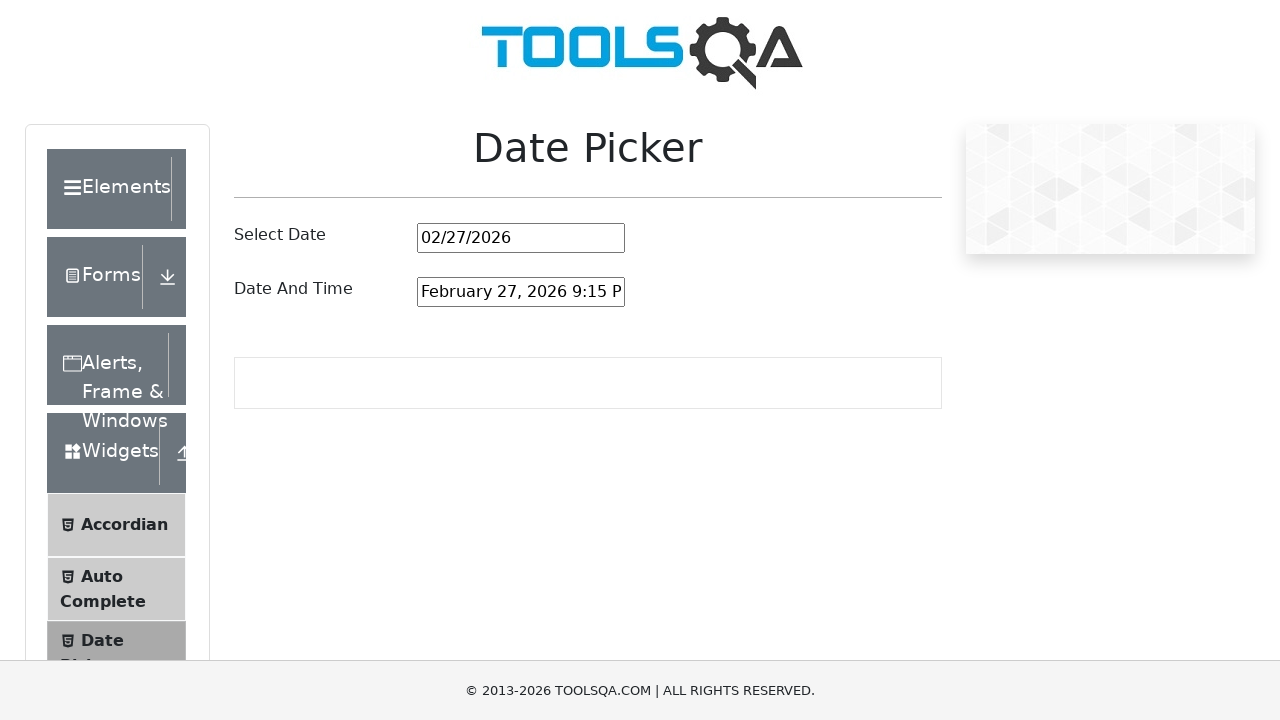

Clicked on the date picker input field at (521, 238) on #datePickerMonthYearInput
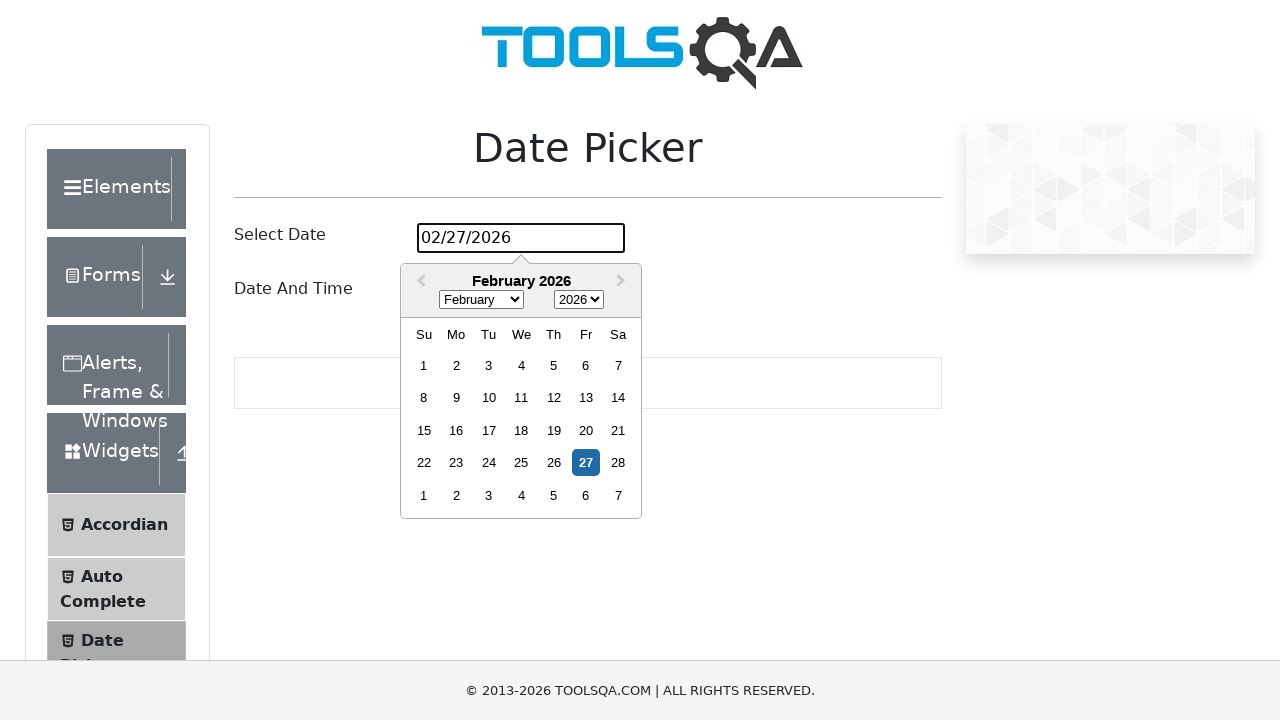

Selected year 2002 from the year dropdown on .react-datepicker__year-select
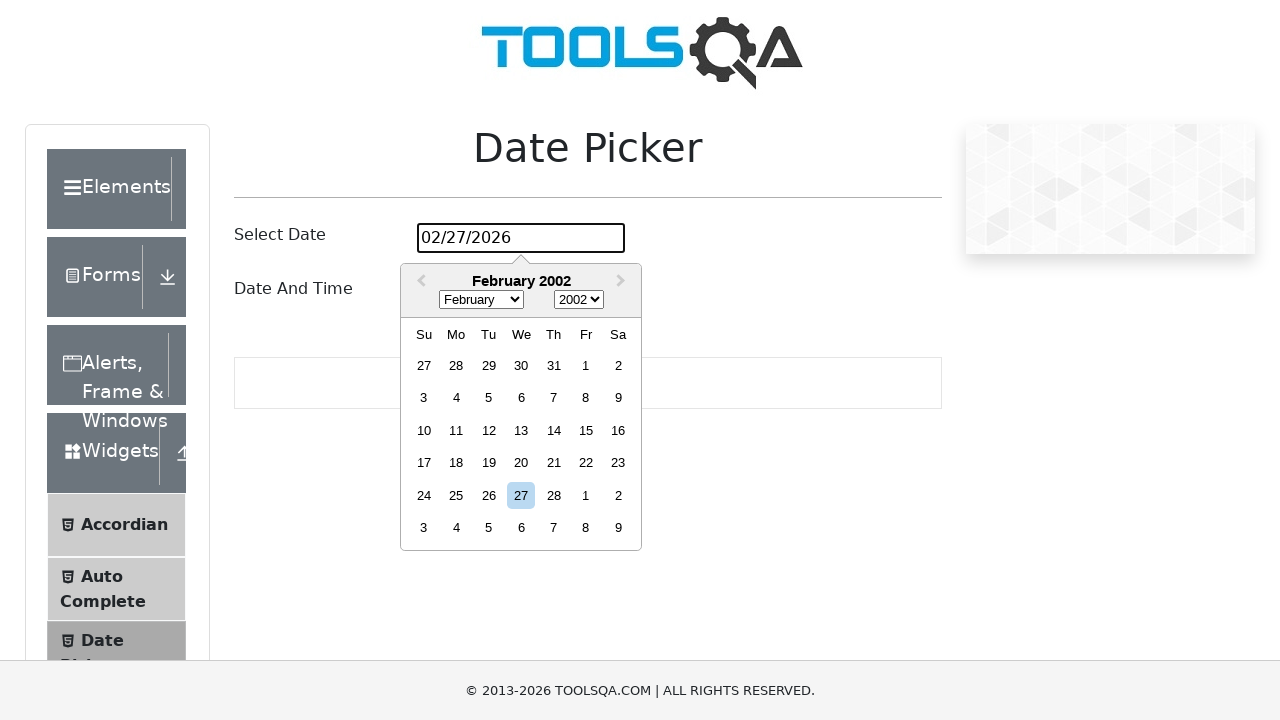

Selected June from the month dropdown on .react-datepicker__month-select
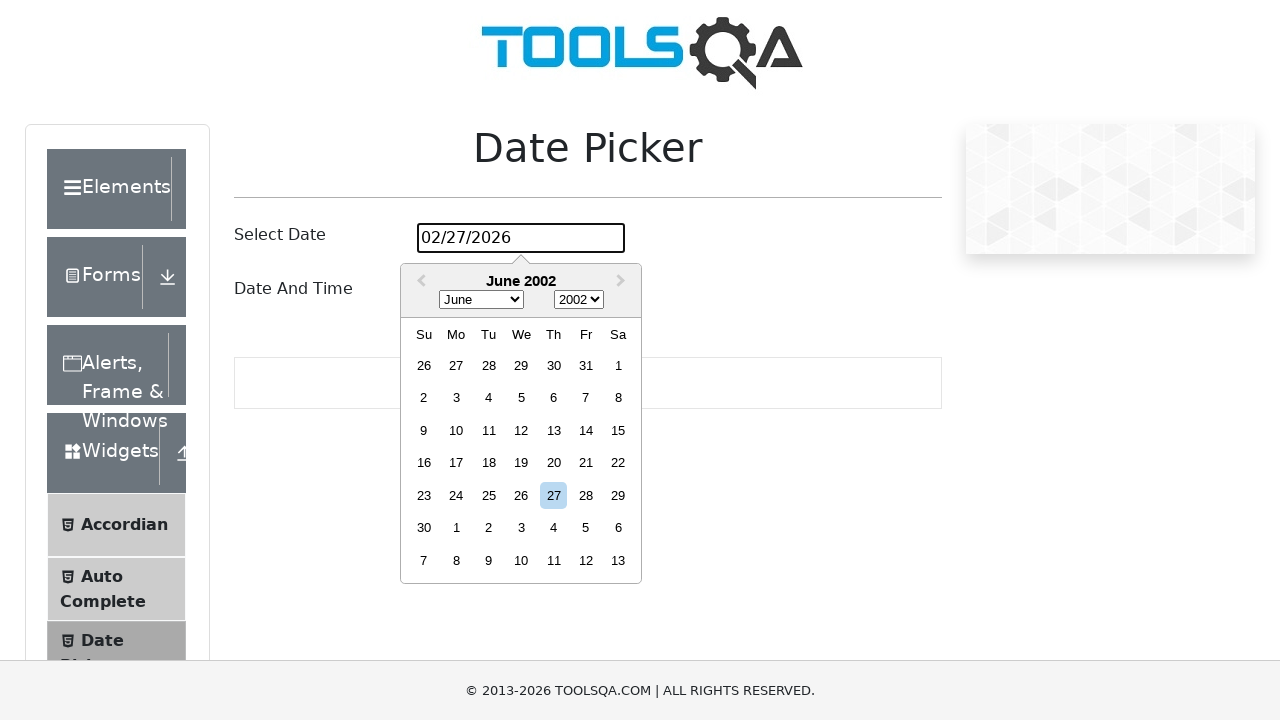

Clicked on day 16 at (424, 463) on .react-datepicker__day--016
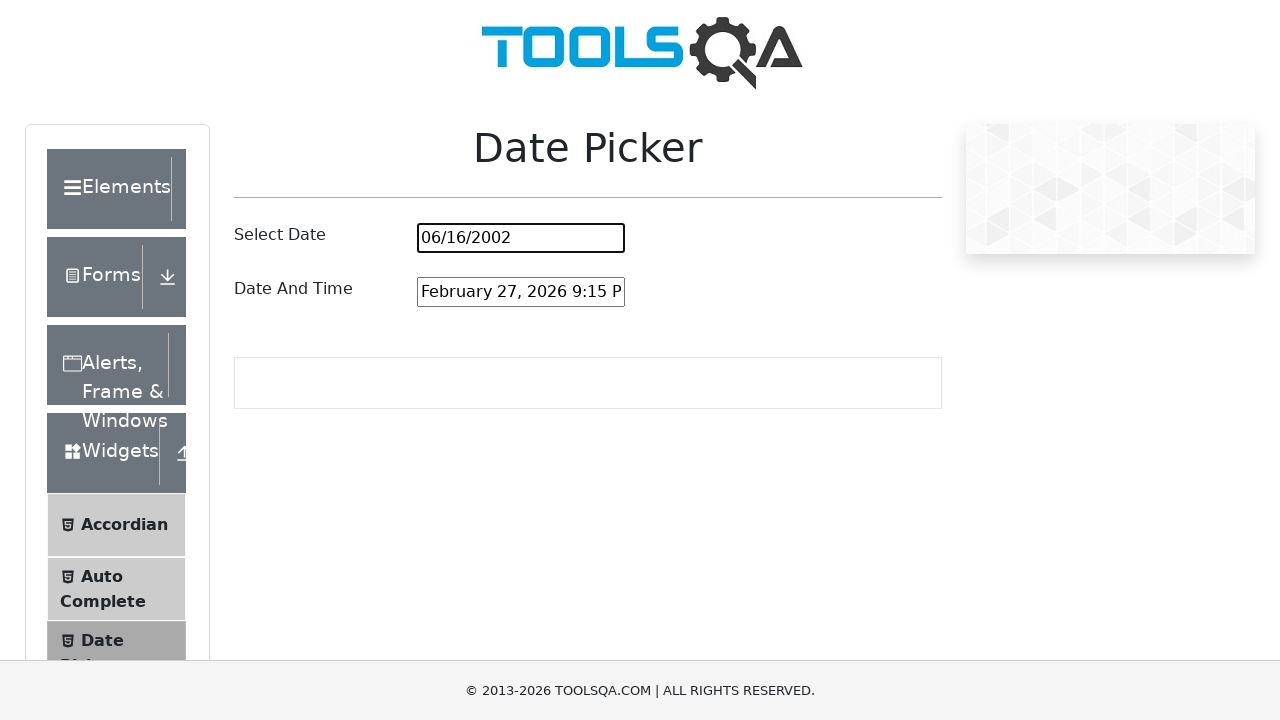

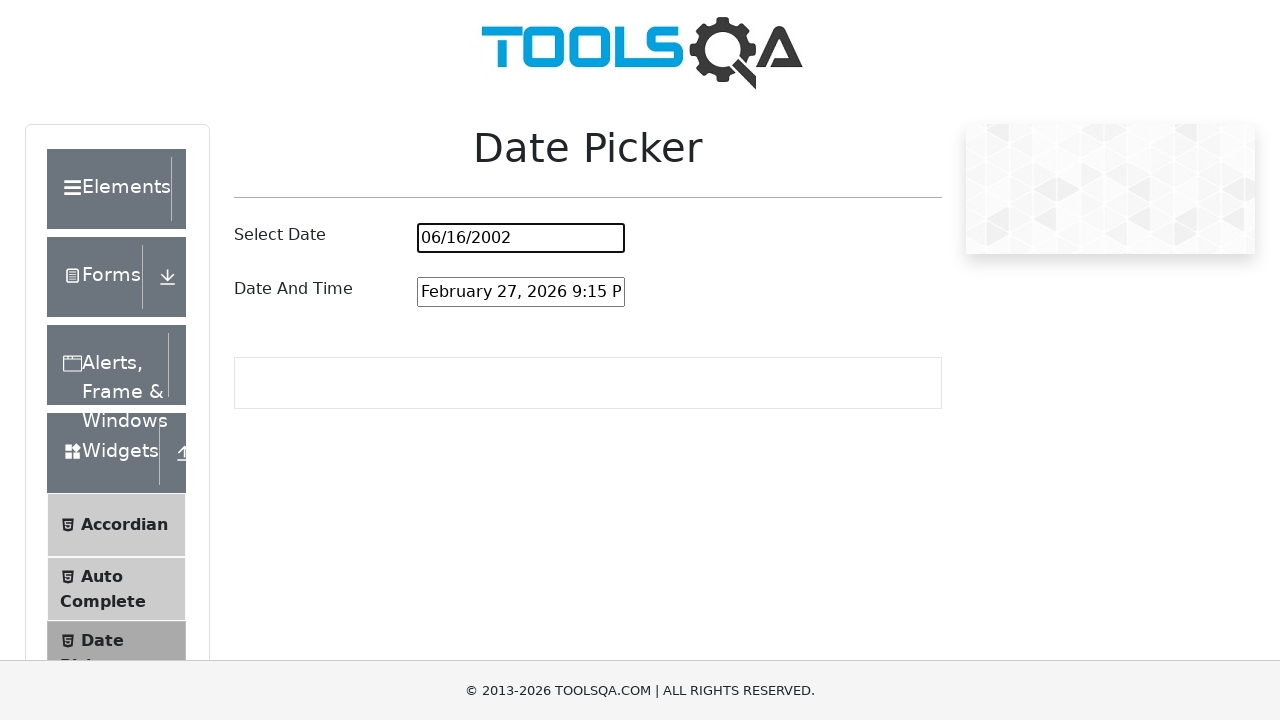